Navigates to the DemoQA automation practice form page and verifies it loads successfully

Starting URL: https://demoqa.com/automation-practice-form

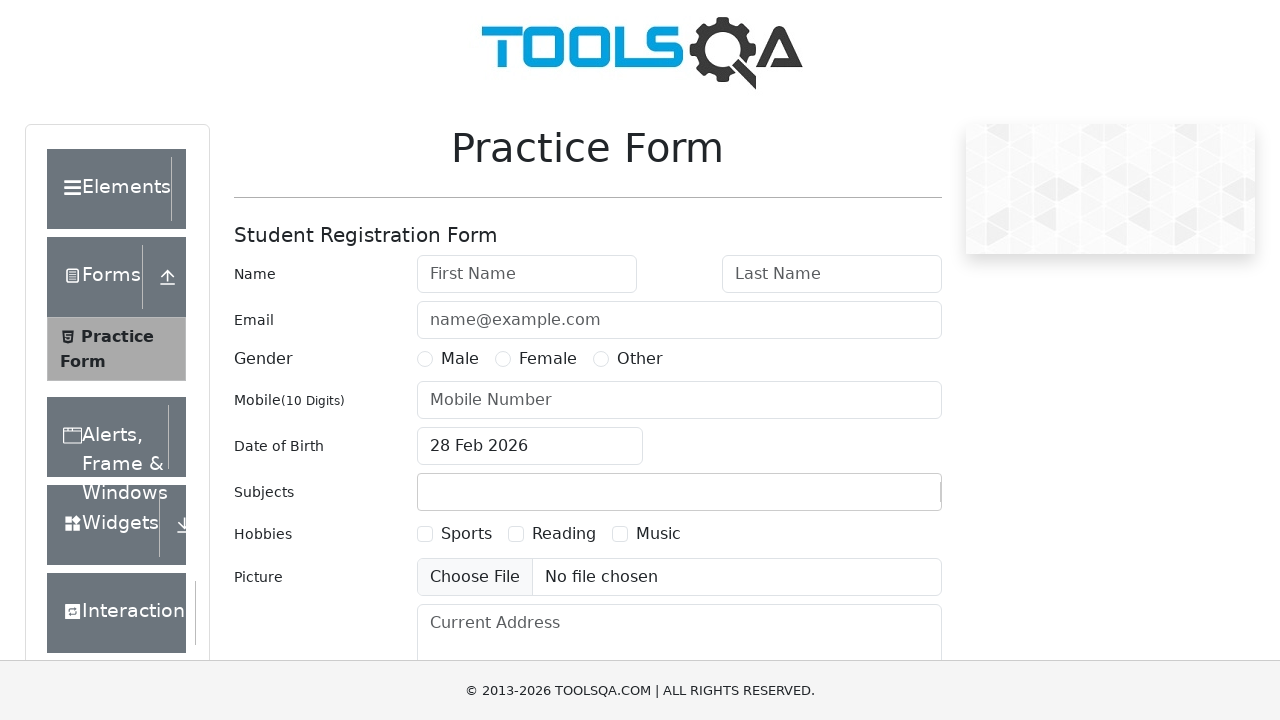

Waited for practice form to load
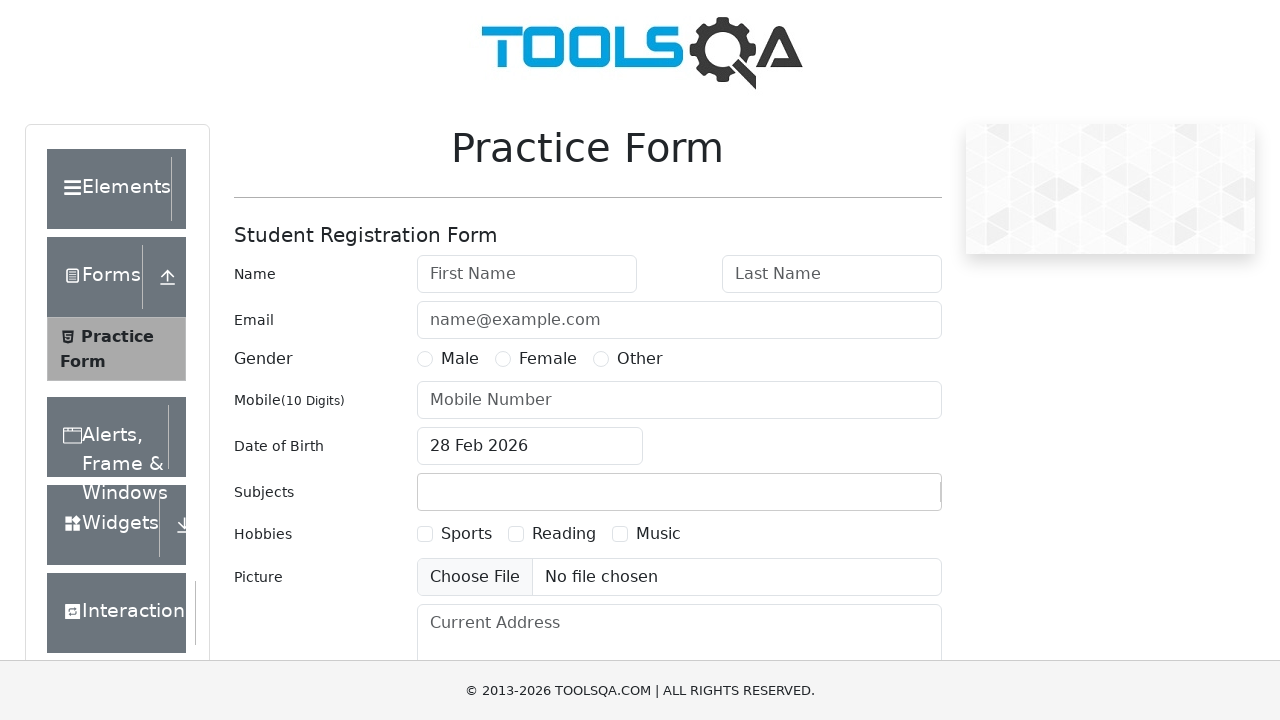

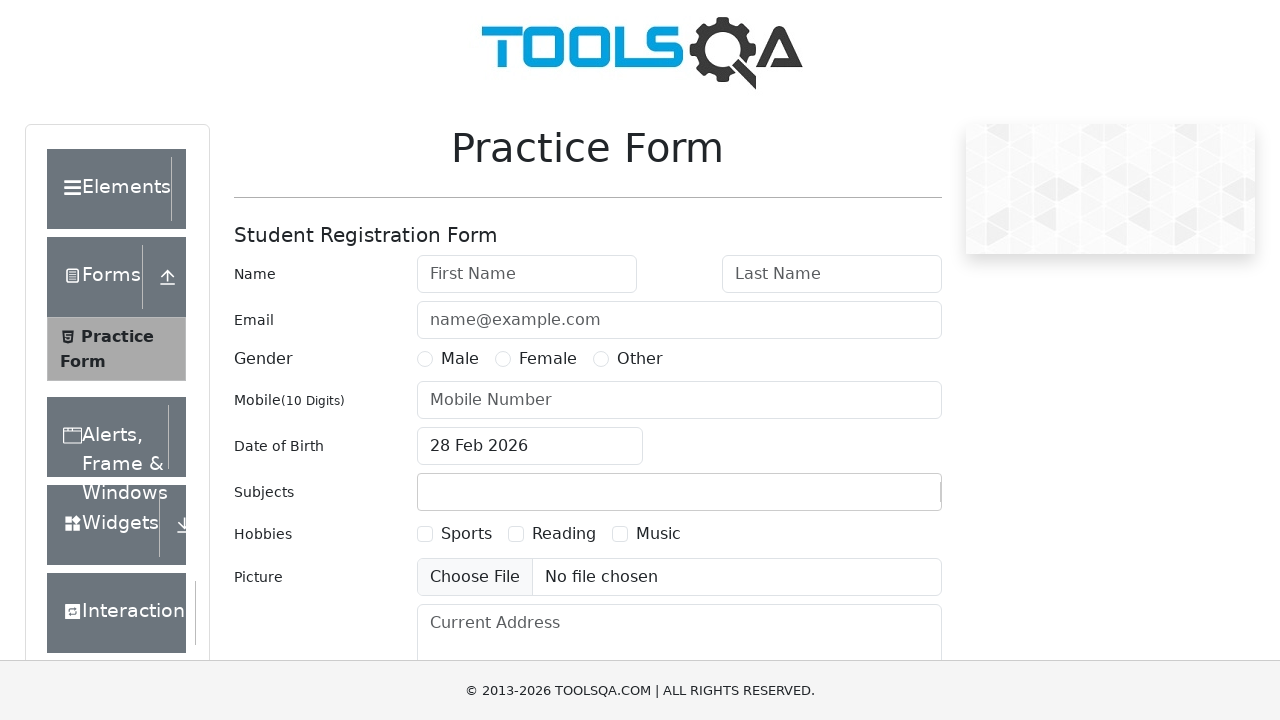